Tests JavaScript alert functionality by clicking a button that triggers an alert and then accepting it

Starting URL: https://the-internet.herokuapp.com/javascript_alerts

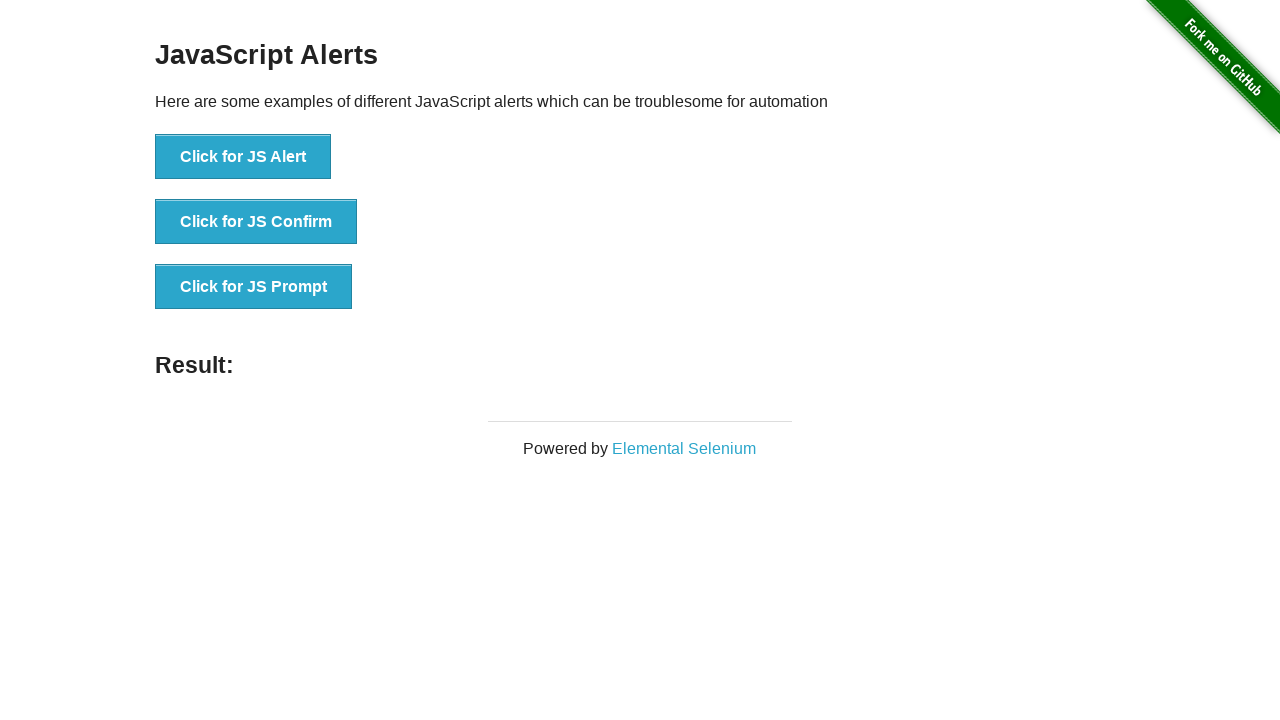

Clicked button to trigger JavaScript alert at (243, 157) on xpath=//button[text()='Click for JS Alert']
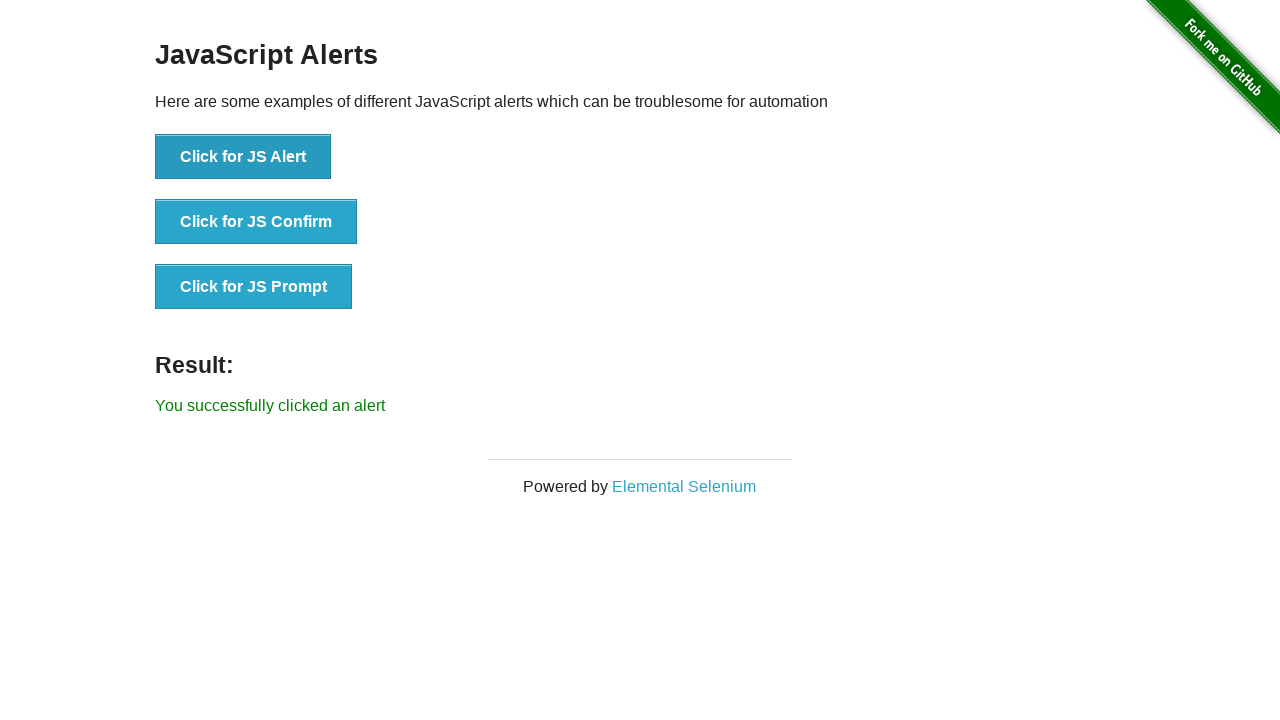

Set up dialog handler to accept alert
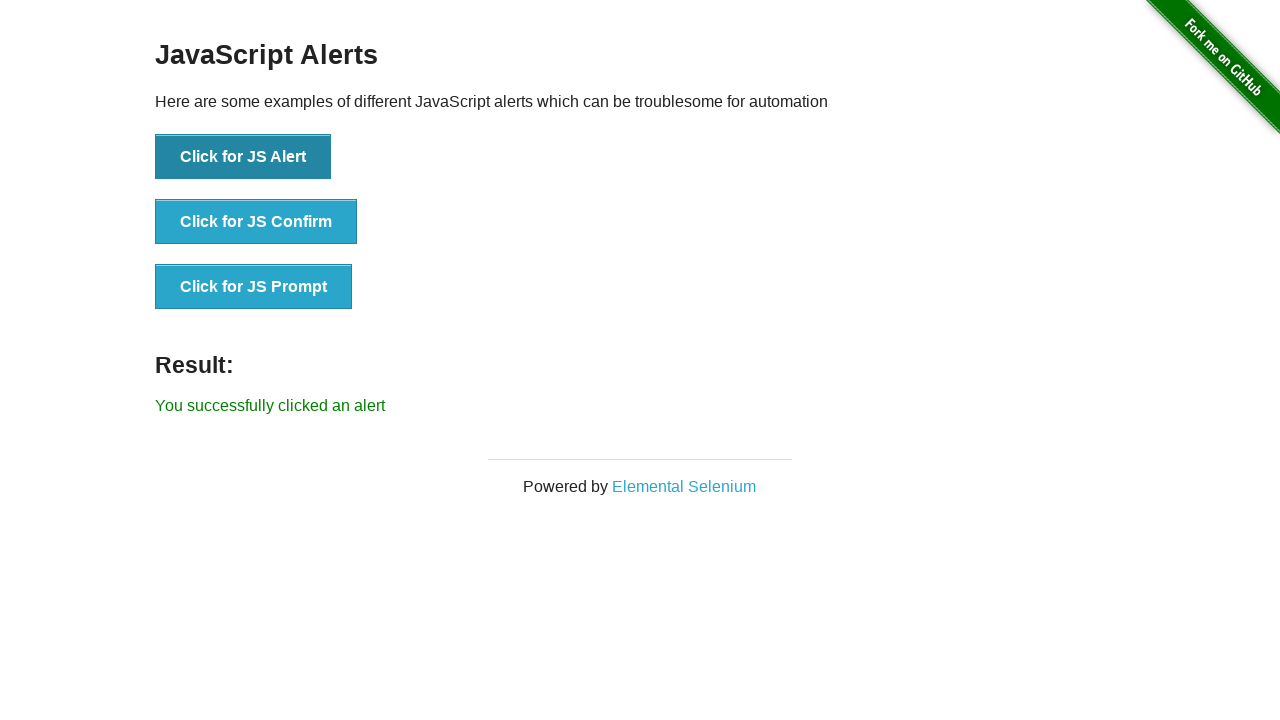

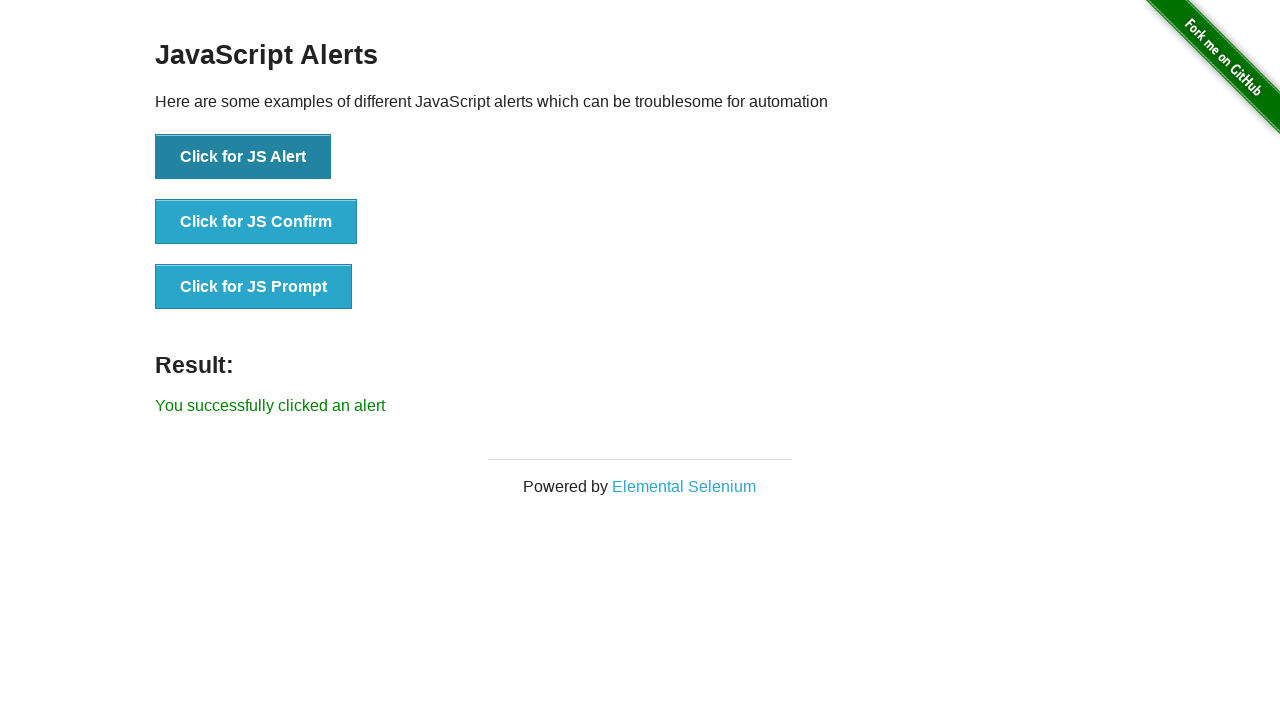